Tests link counting on a practice page, opens footer column links in separate tabs using keyboard shortcuts, and switches between tabs to verify page titles

Starting URL: https://rahulshettyacademy.com/AutomationPractice/

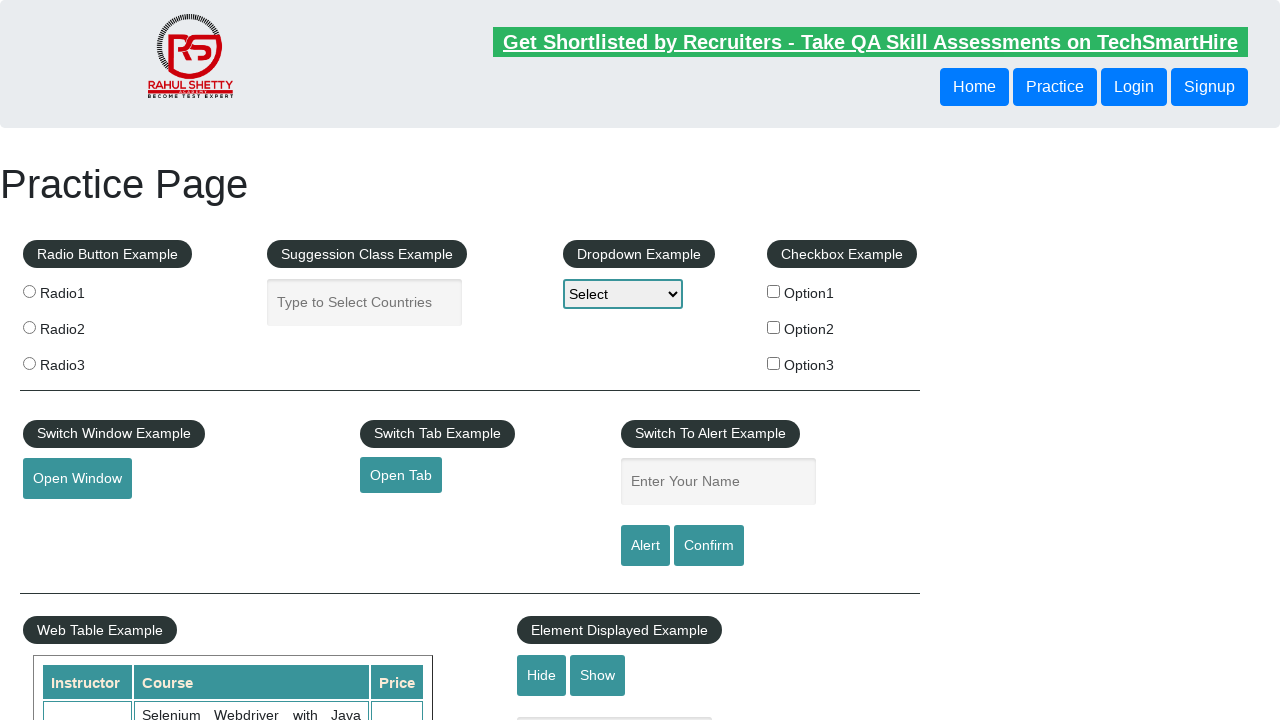

Waited for footer section with id 'gf-BIG' to load
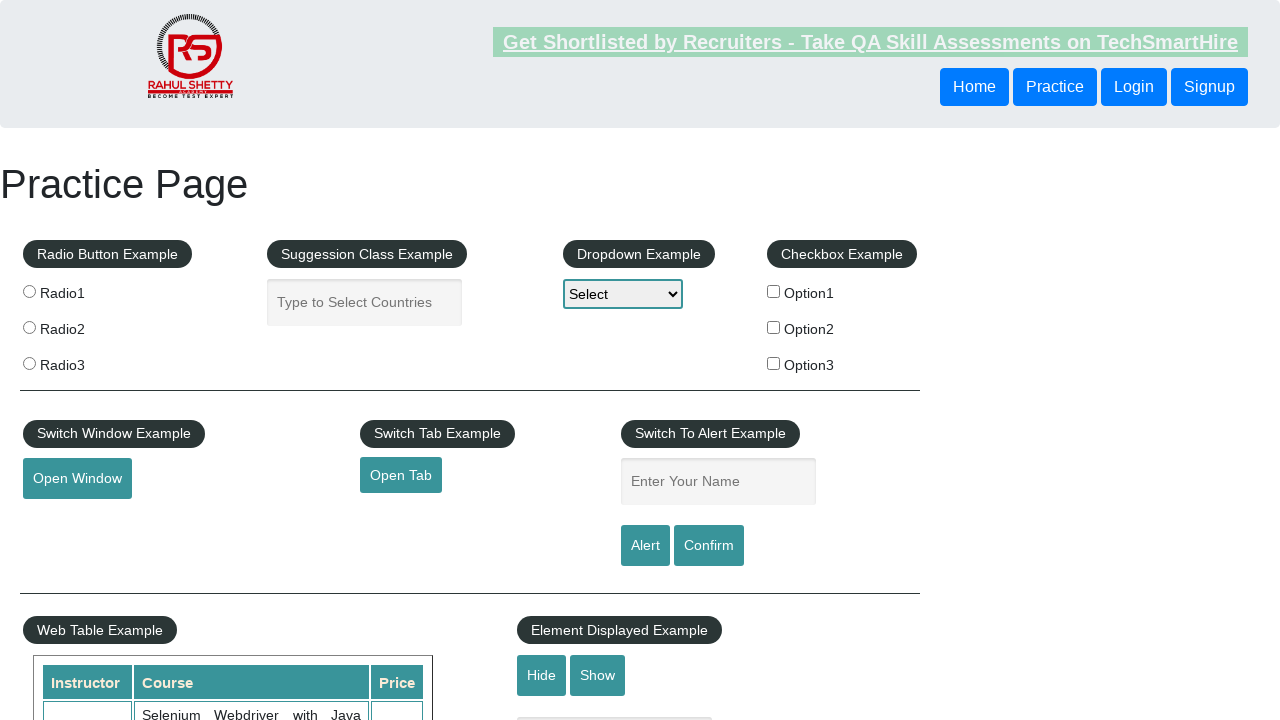

Located first footer column element
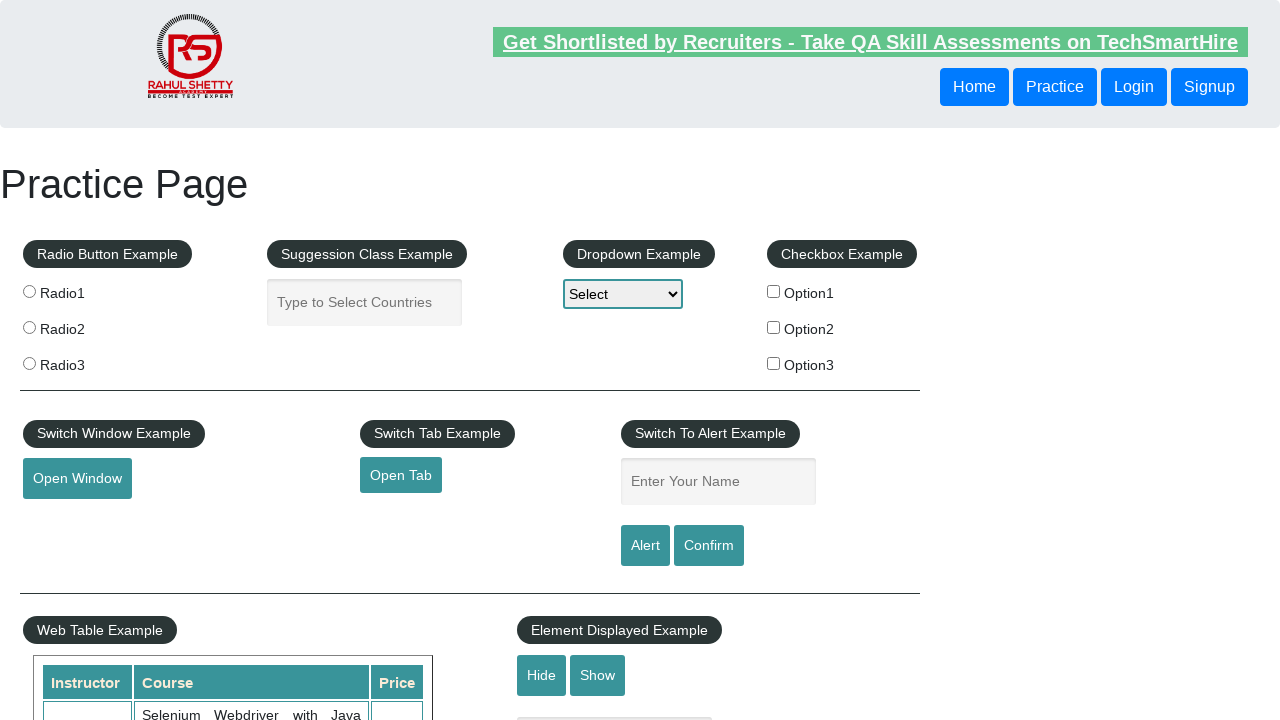

Found 5 links in first footer column
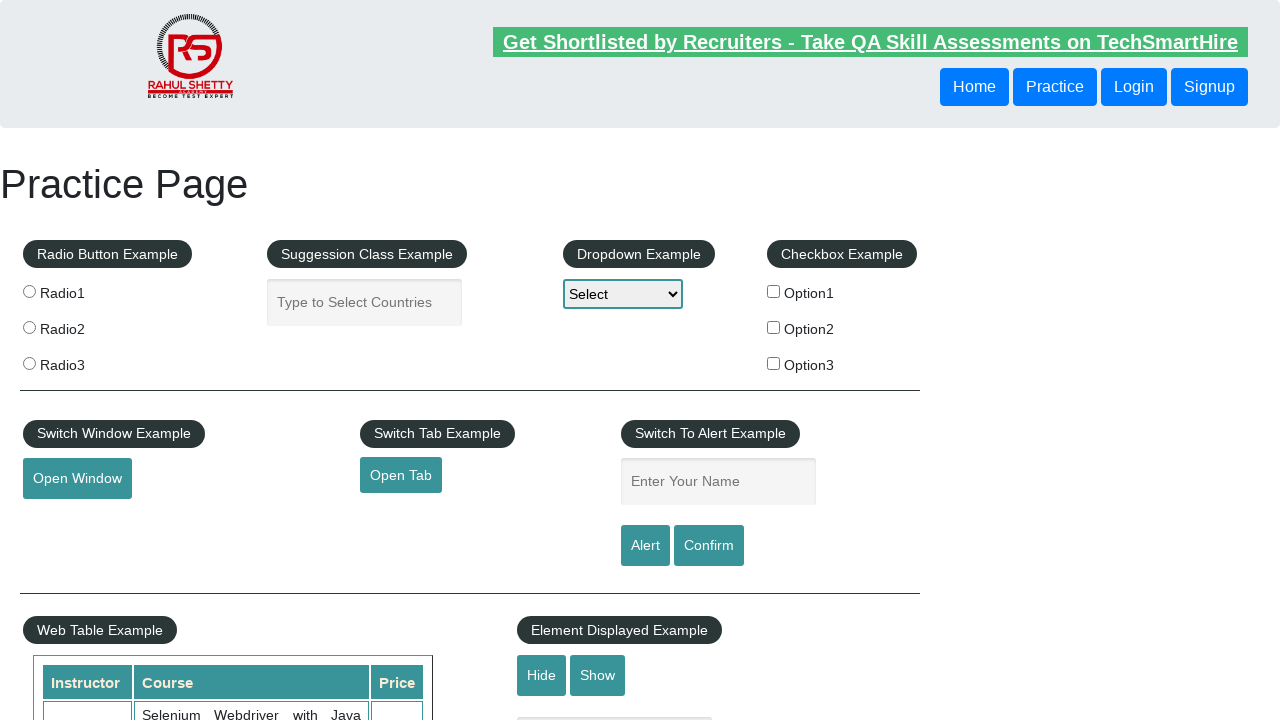

Opened link 1 in new tab using Ctrl+Click at (68, 520) on //div[@id='gf-BIG']/table/tbody/tr/td[1] >> a >> nth=1
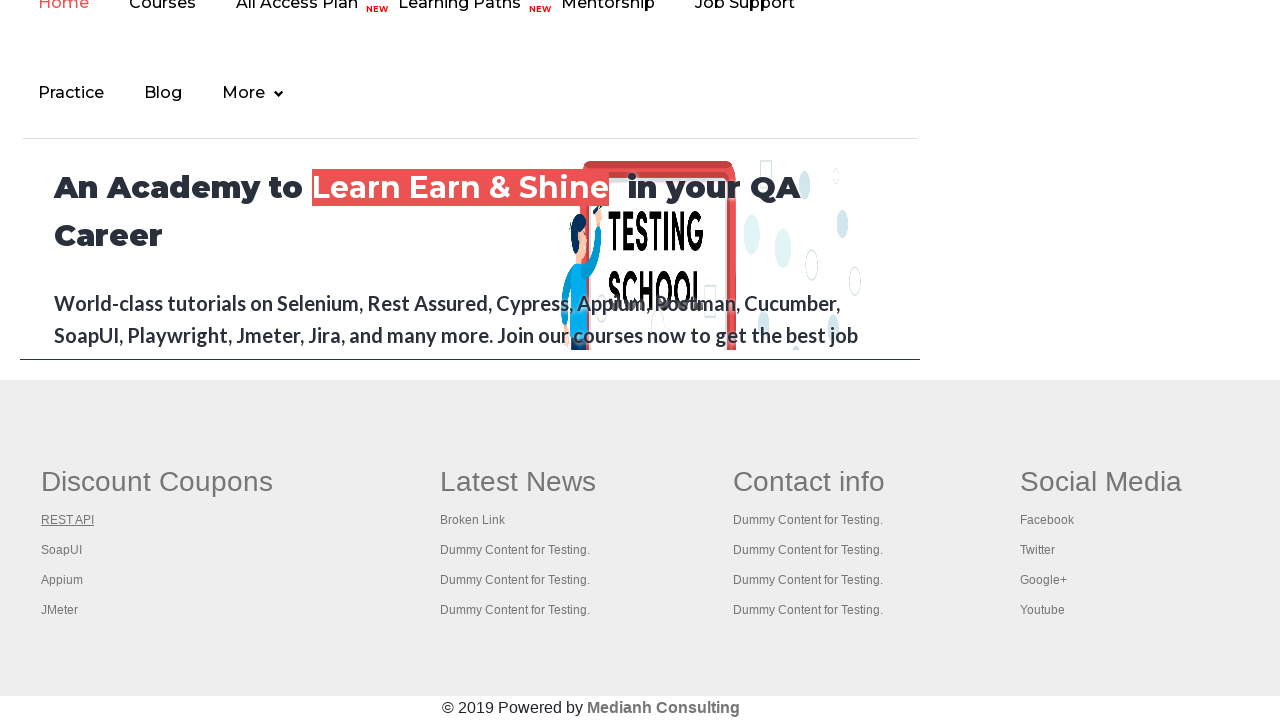

Opened link 2 in new tab using Ctrl+Click at (62, 550) on //div[@id='gf-BIG']/table/tbody/tr/td[1] >> a >> nth=2
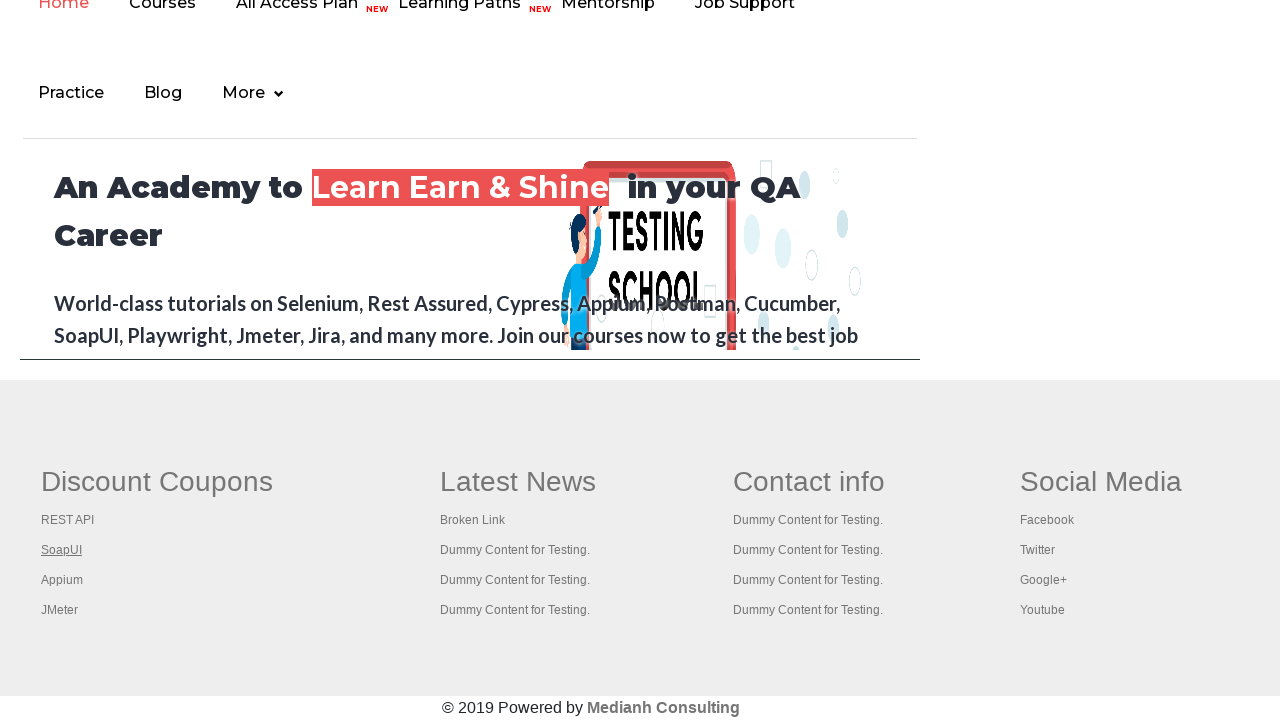

Opened link 3 in new tab using Ctrl+Click at (62, 580) on //div[@id='gf-BIG']/table/tbody/tr/td[1] >> a >> nth=3
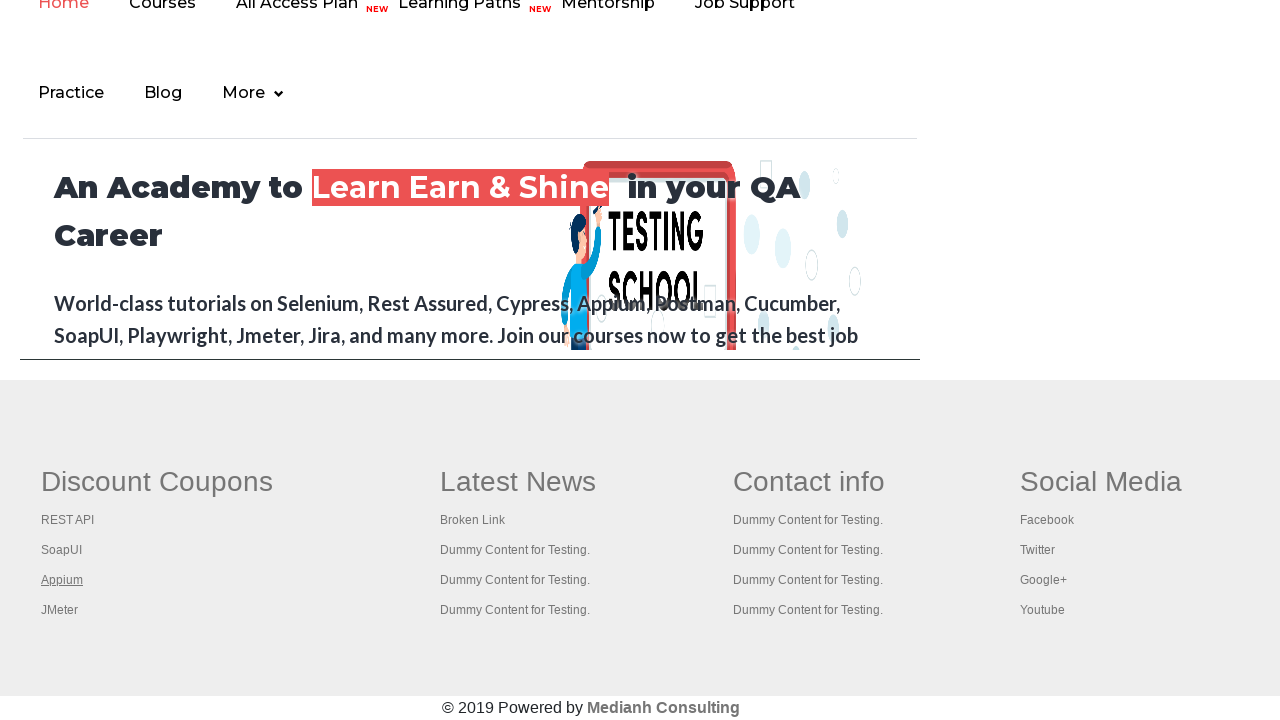

Opened link 4 in new tab using Ctrl+Click at (60, 610) on //div[@id='gf-BIG']/table/tbody/tr/td[1] >> a >> nth=4
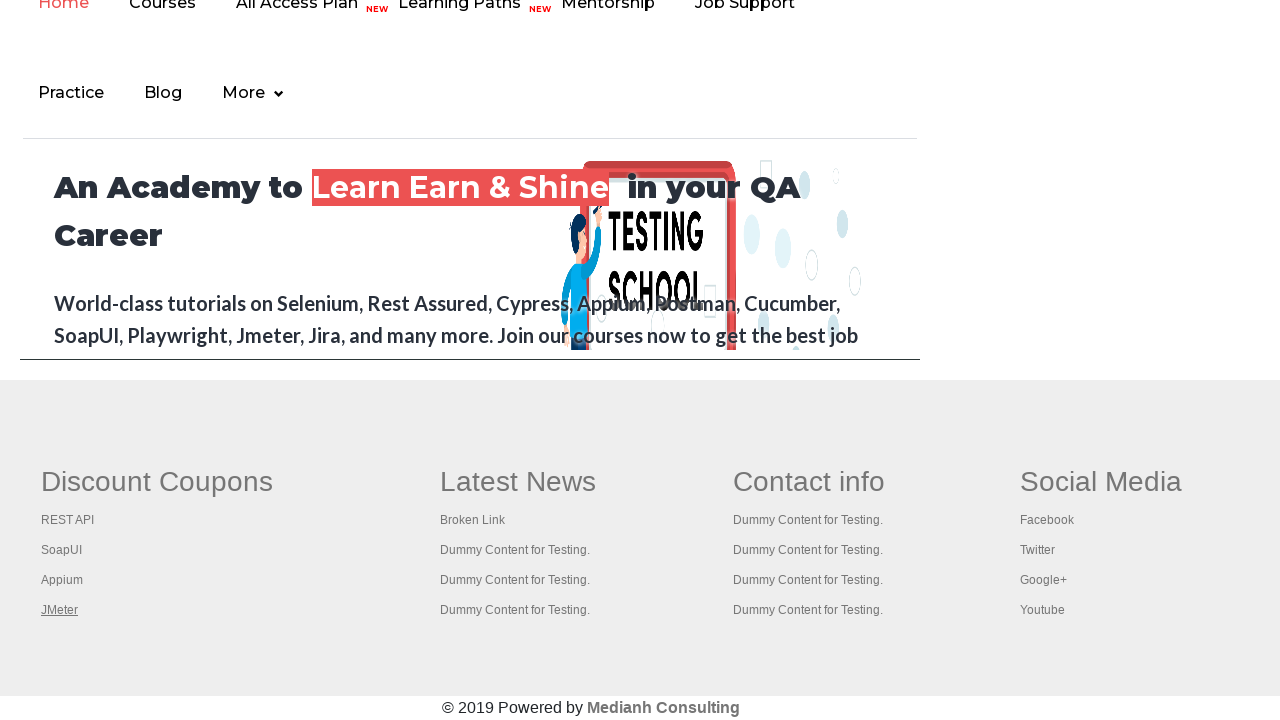

Retrieved all 5 open tabs
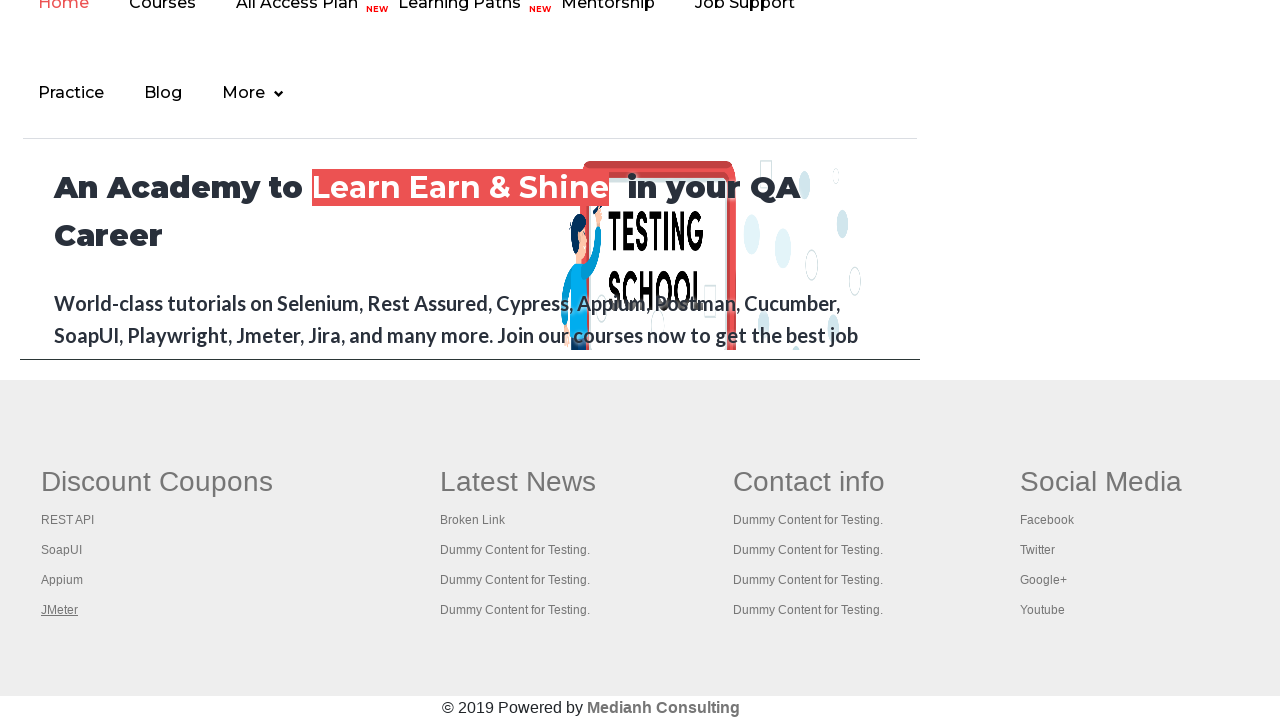

Switched to a new tab
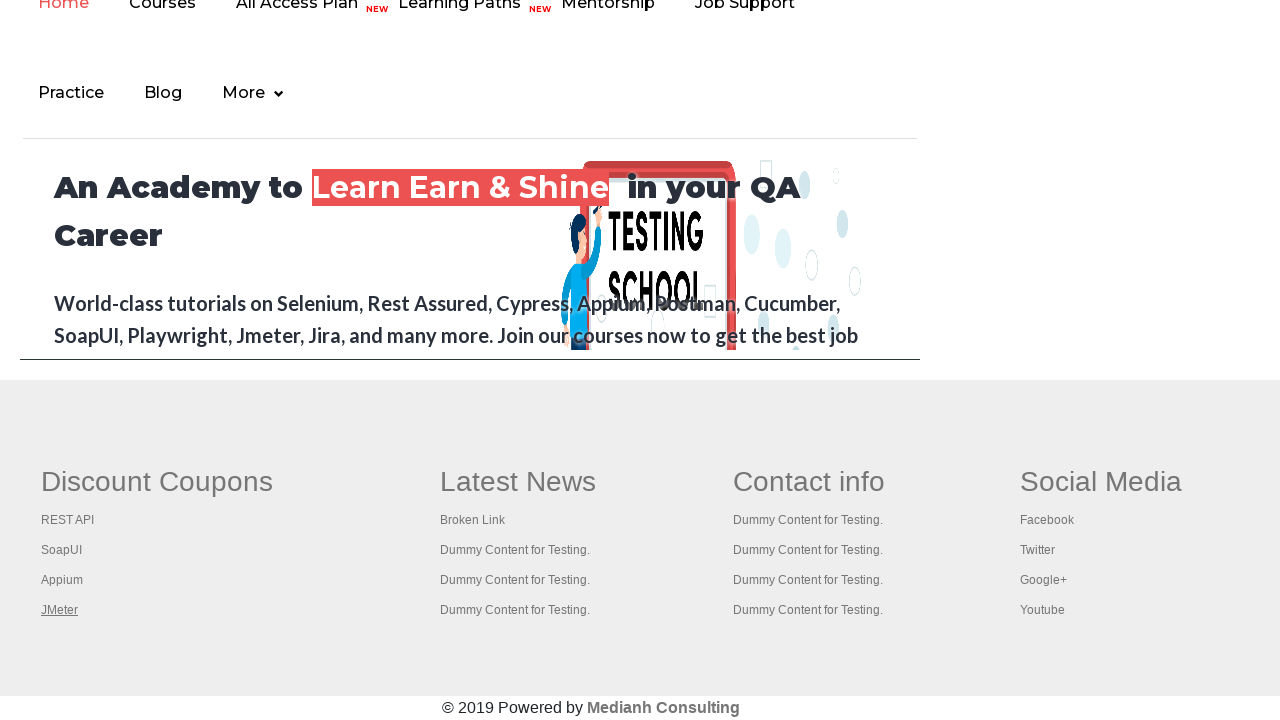

Waited for tab content to load
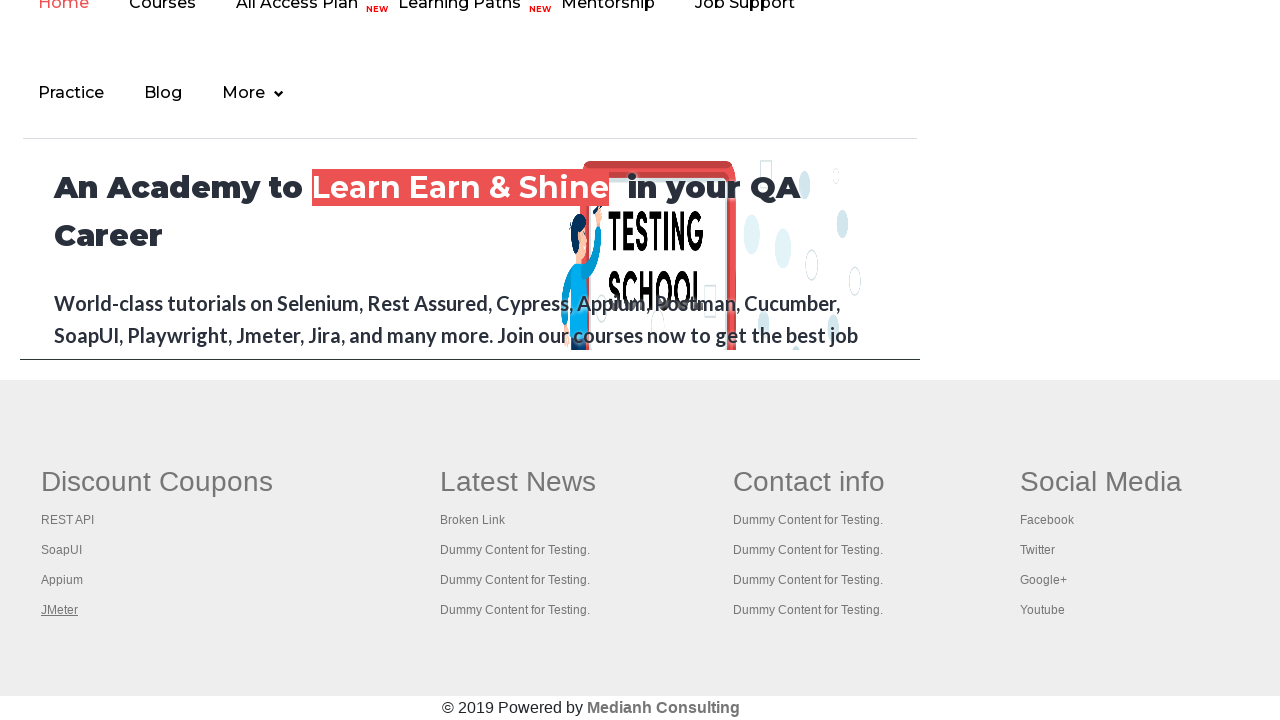

Printed tab title: Practice Page
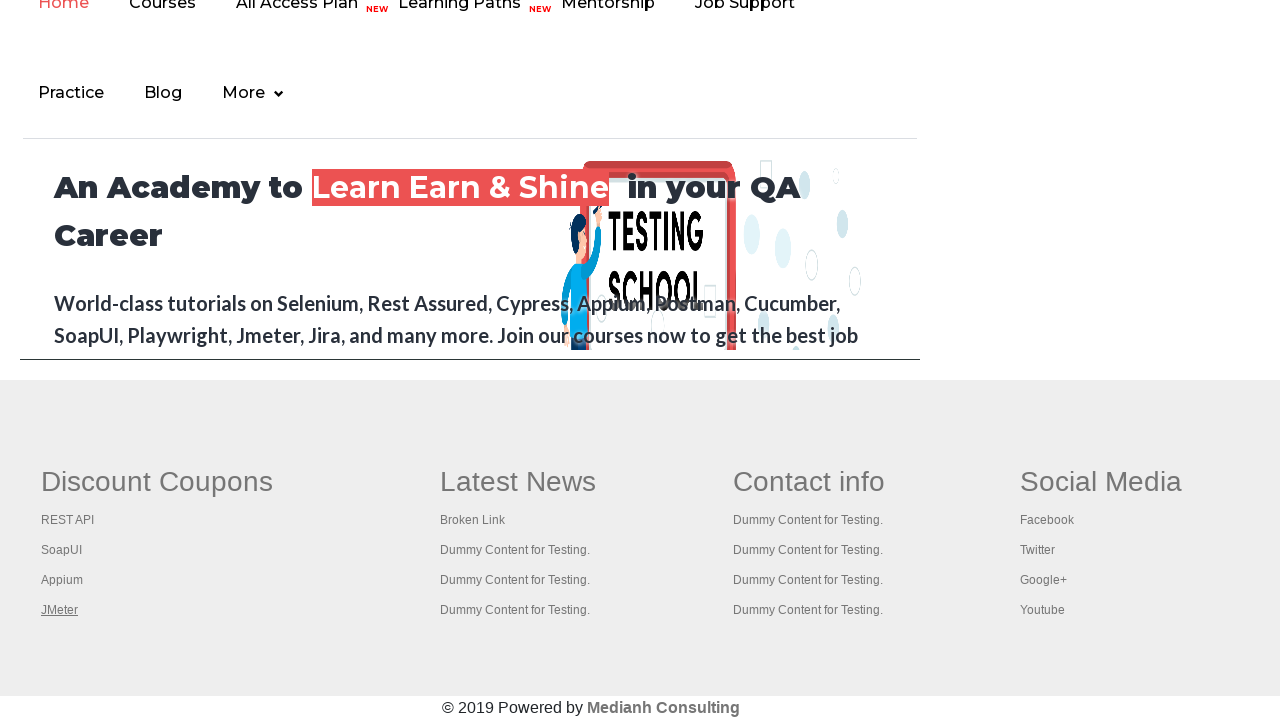

Switched to a new tab
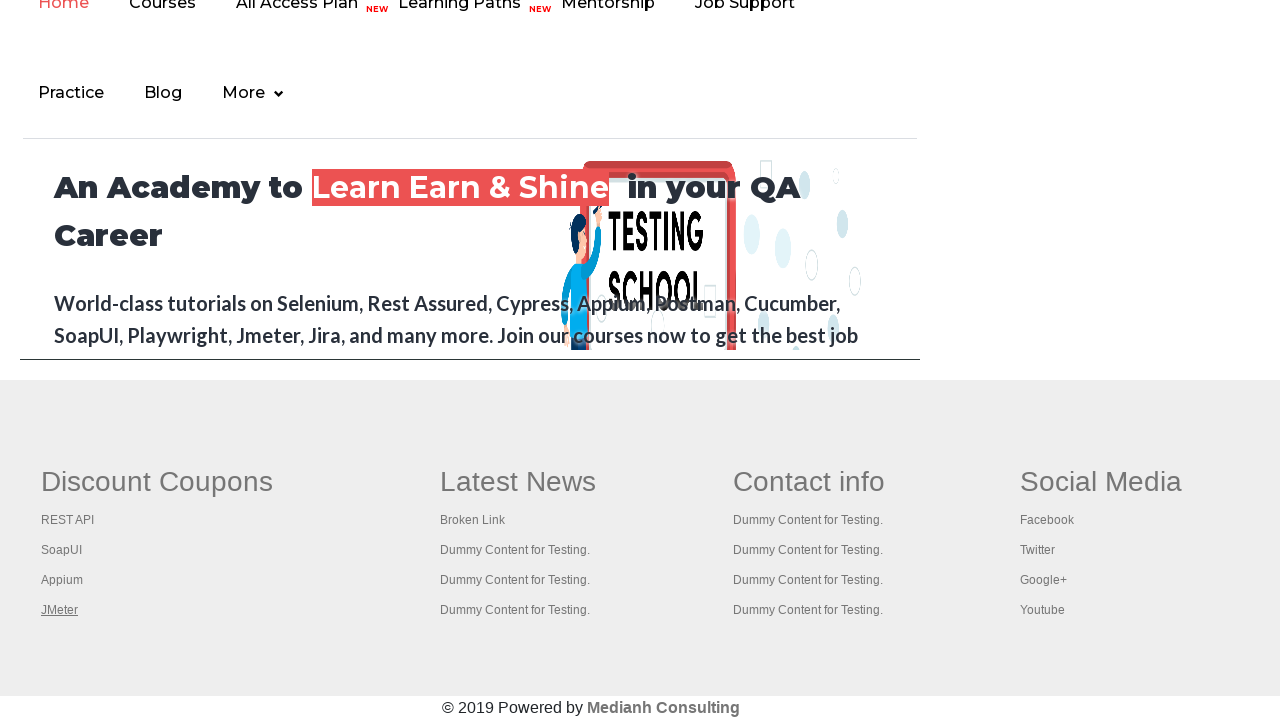

Waited for tab content to load
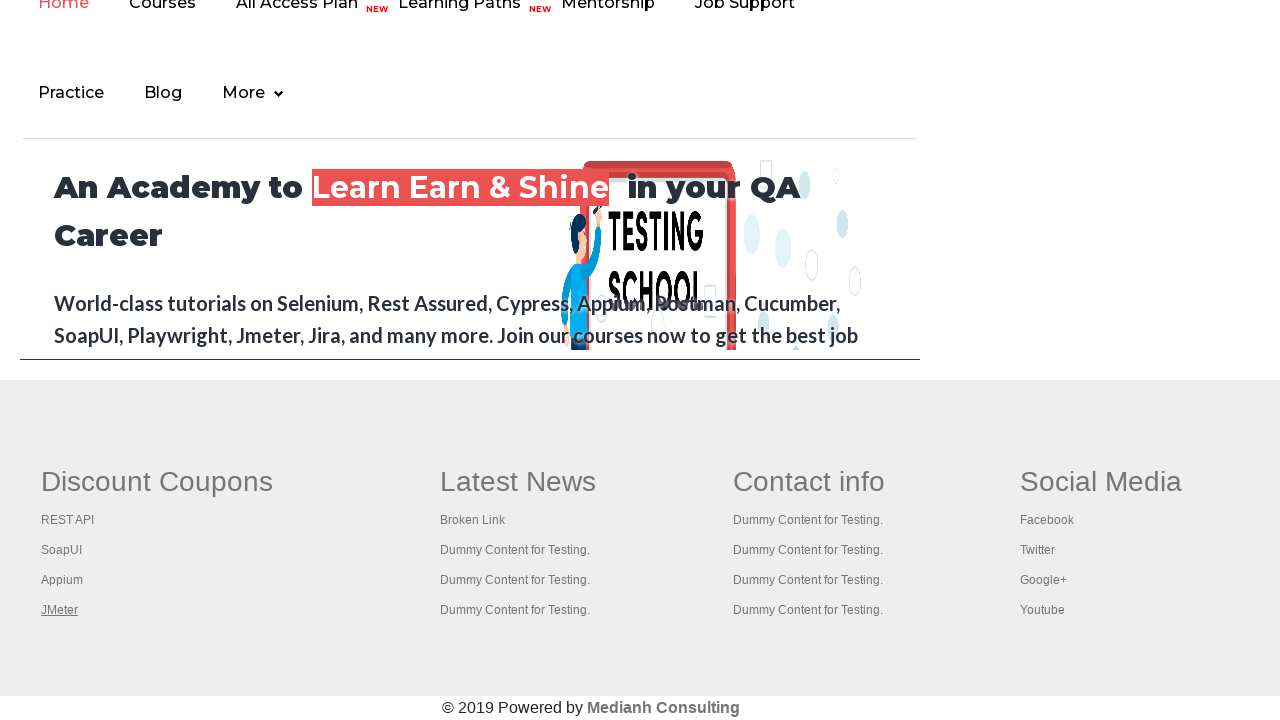

Printed tab title: REST API Tutorial
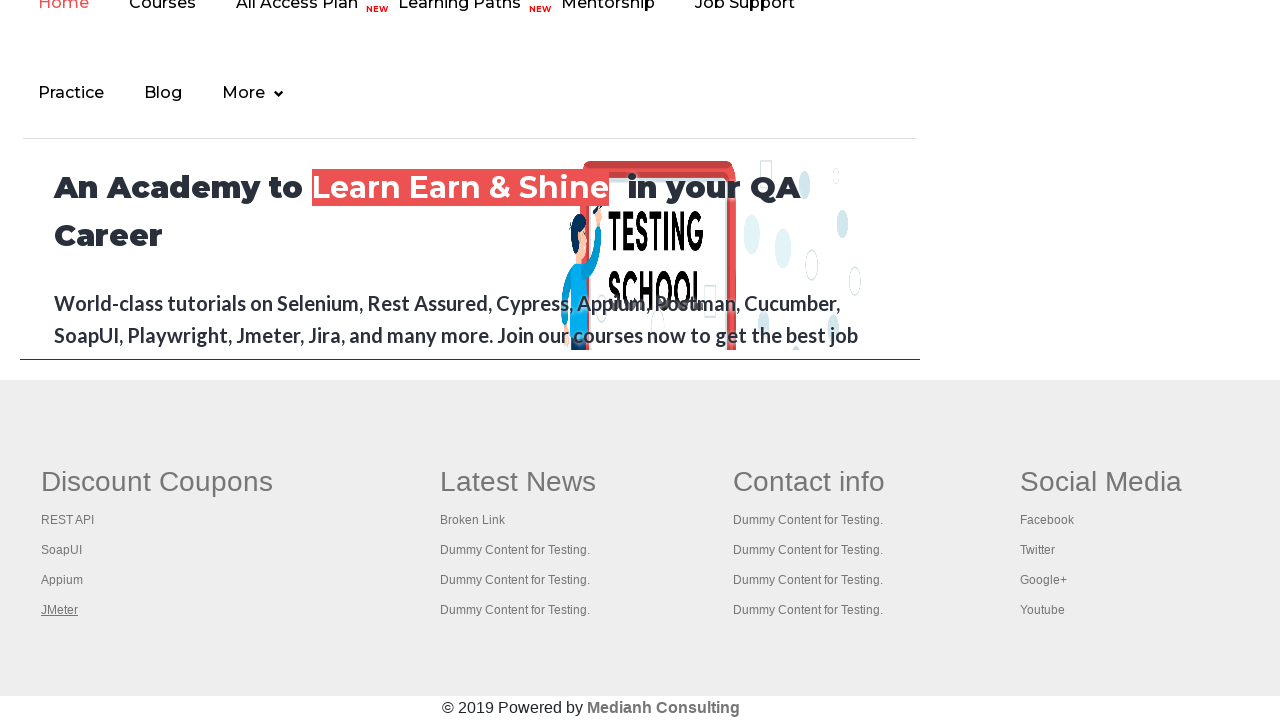

Switched to a new tab
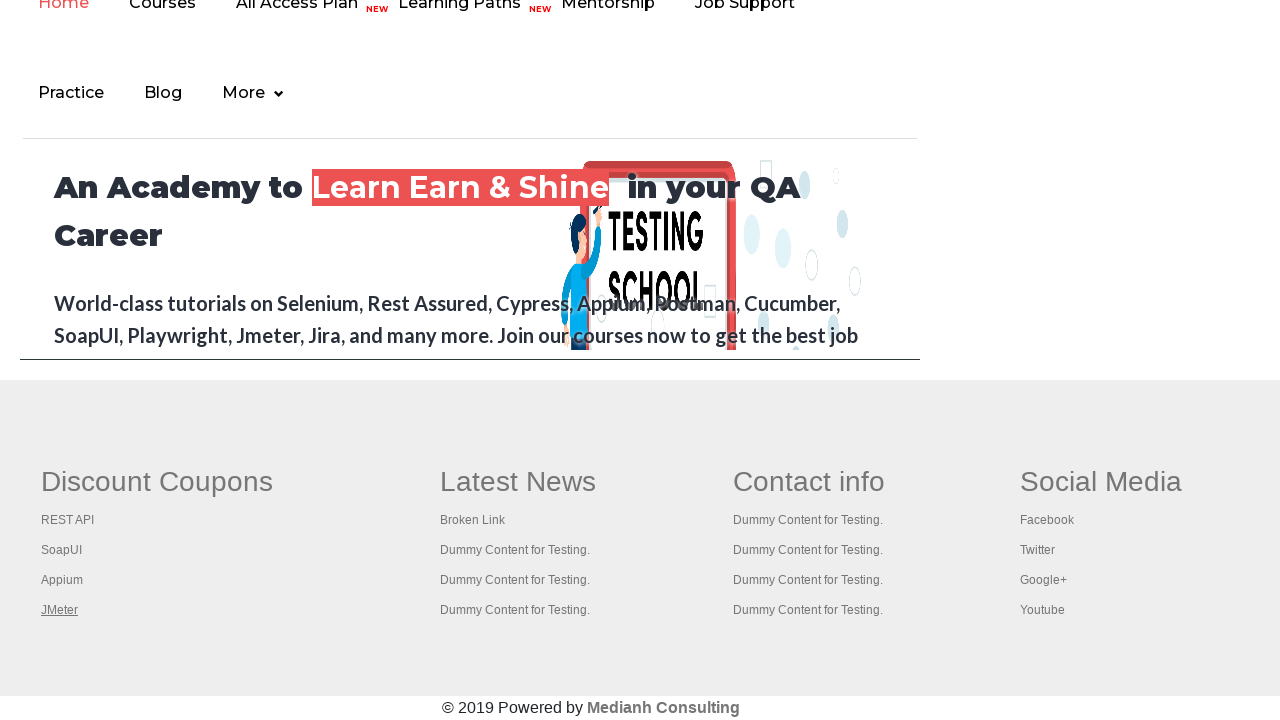

Waited for tab content to load
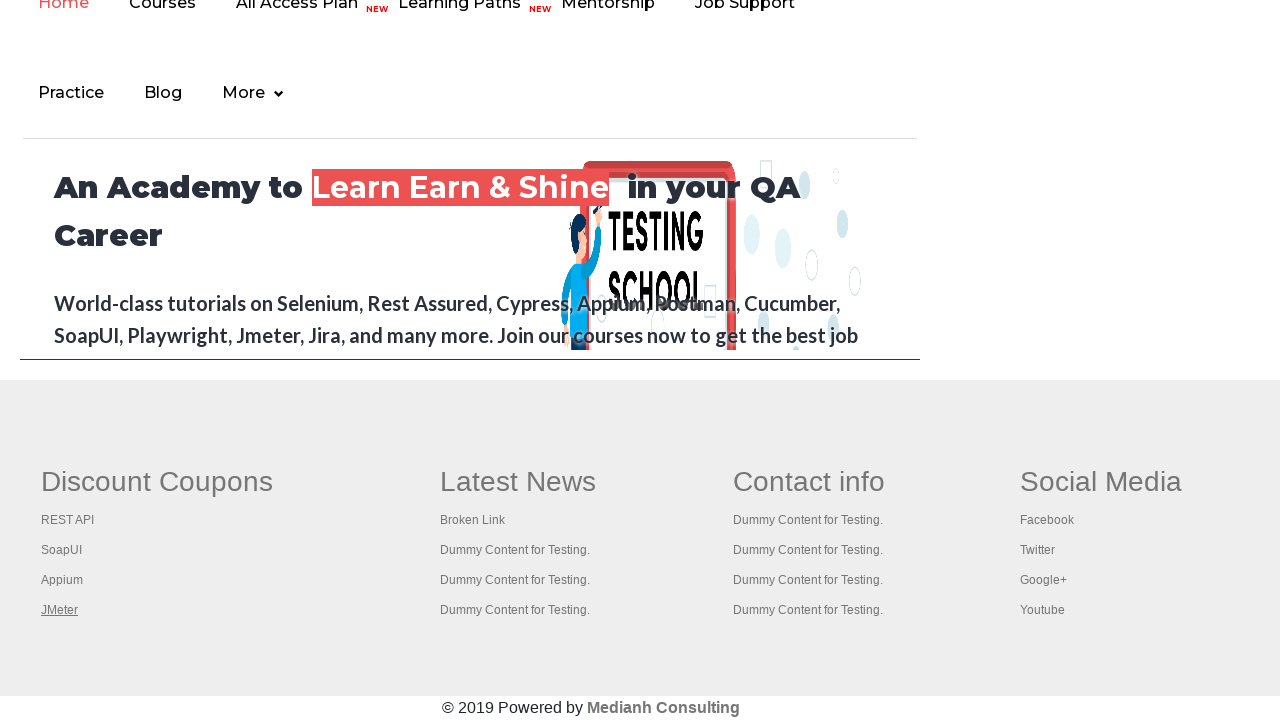

Printed tab title: The World’s Most Popular API Testing Tool | SoapUI
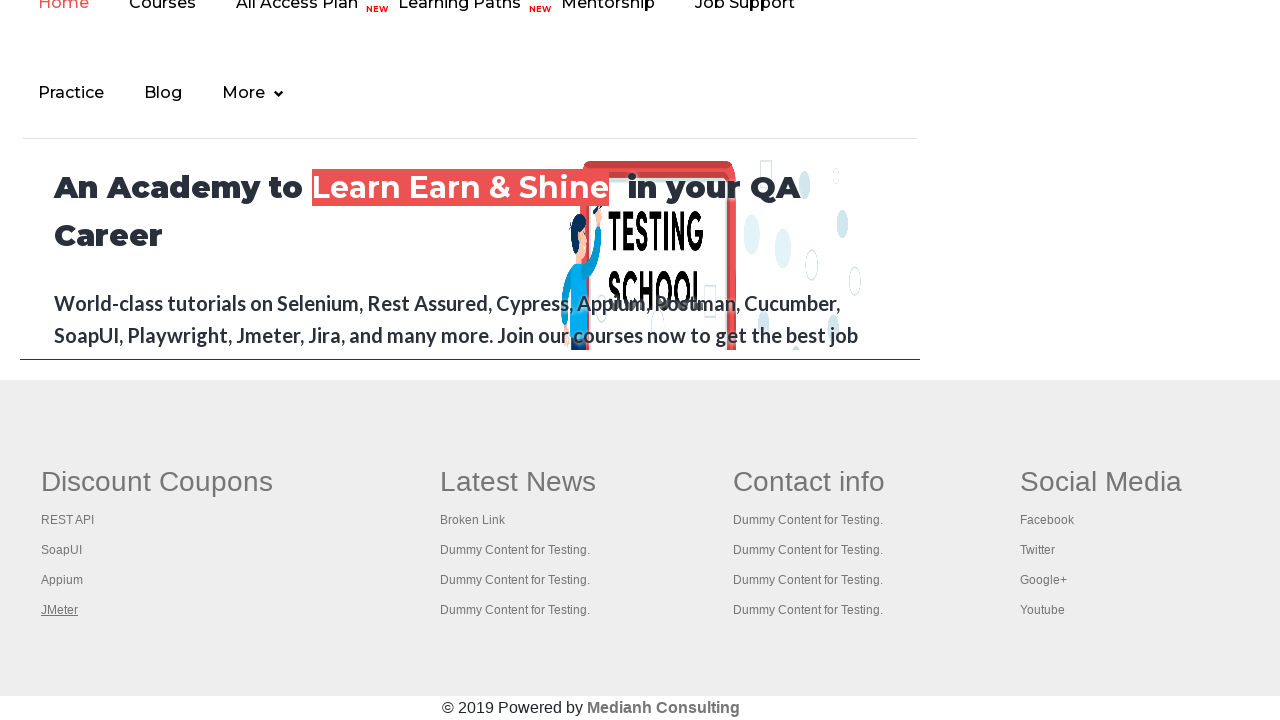

Switched to a new tab
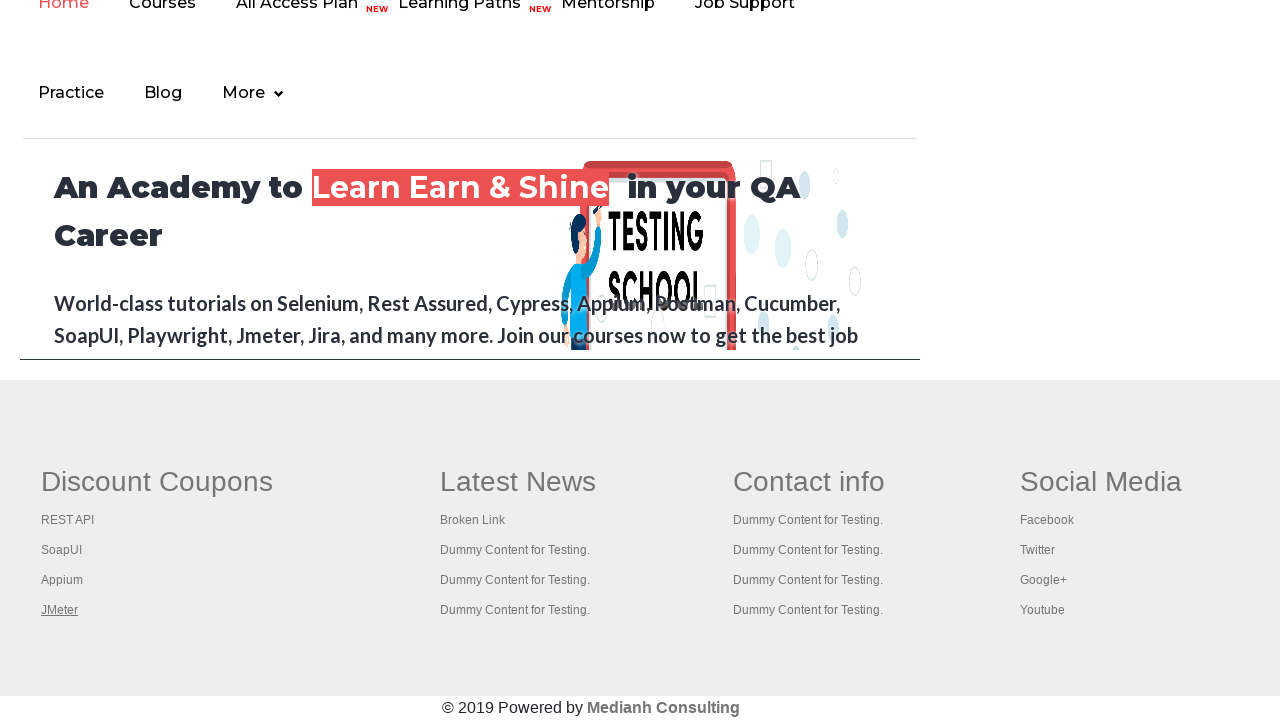

Waited for tab content to load
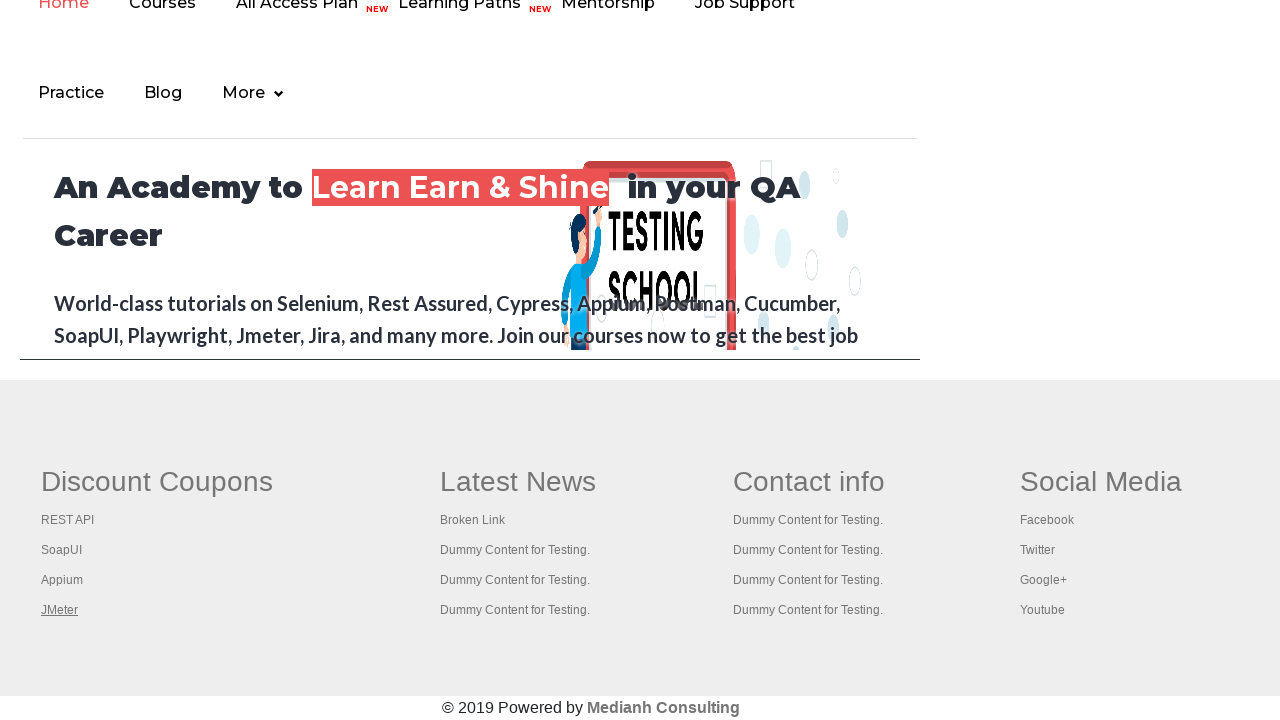

Printed tab title: Appium tutorial for Mobile Apps testing | RahulShetty Academy | Rahul
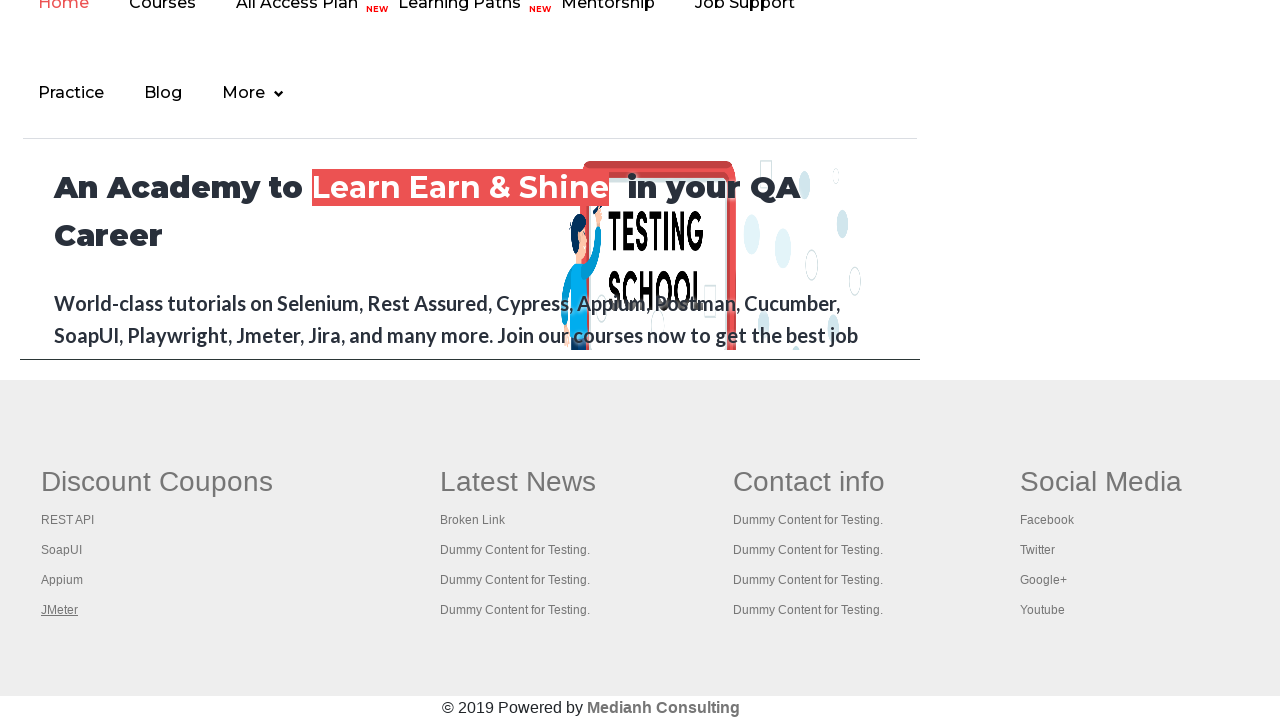

Switched to a new tab
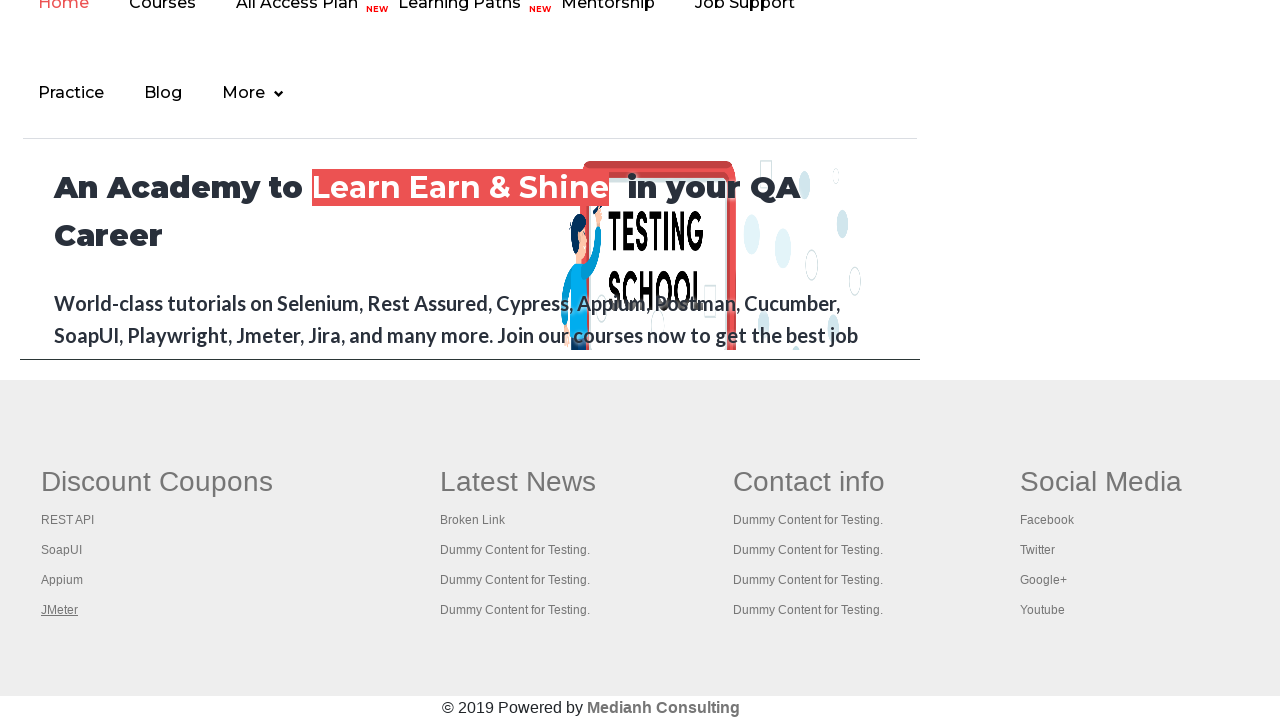

Waited for tab content to load
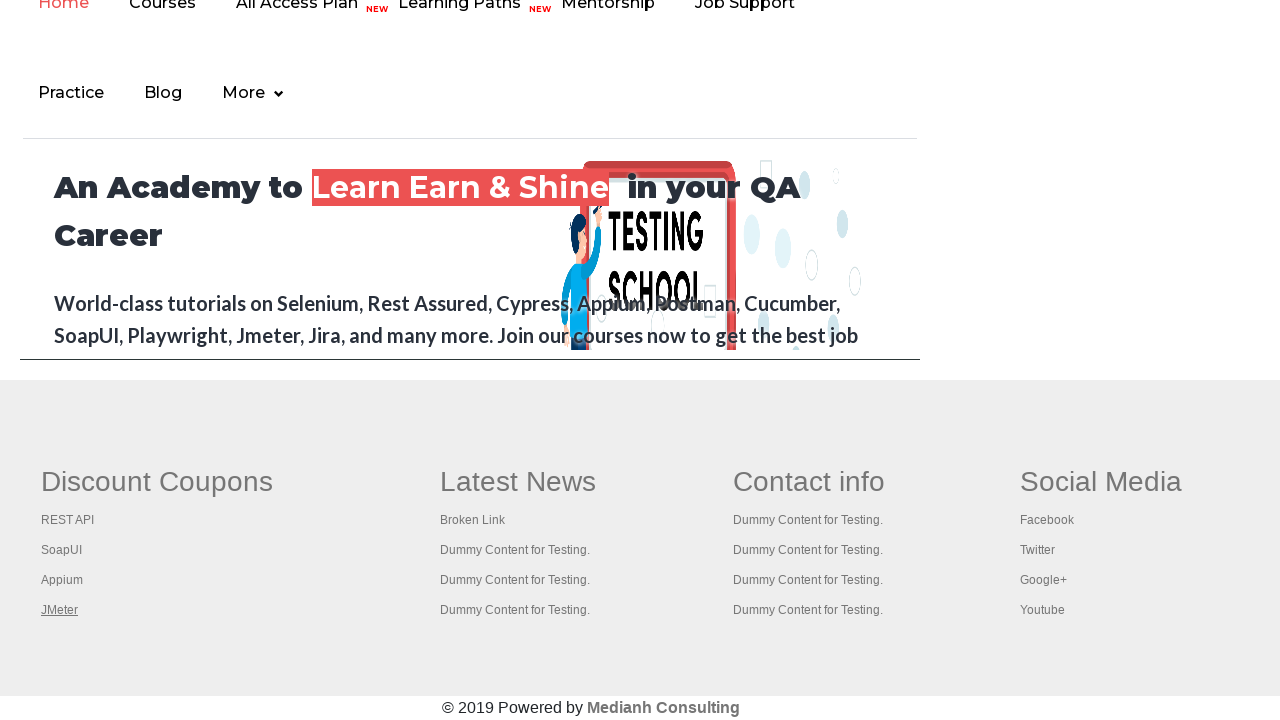

Printed tab title: Apache JMeter - Apache JMeter™
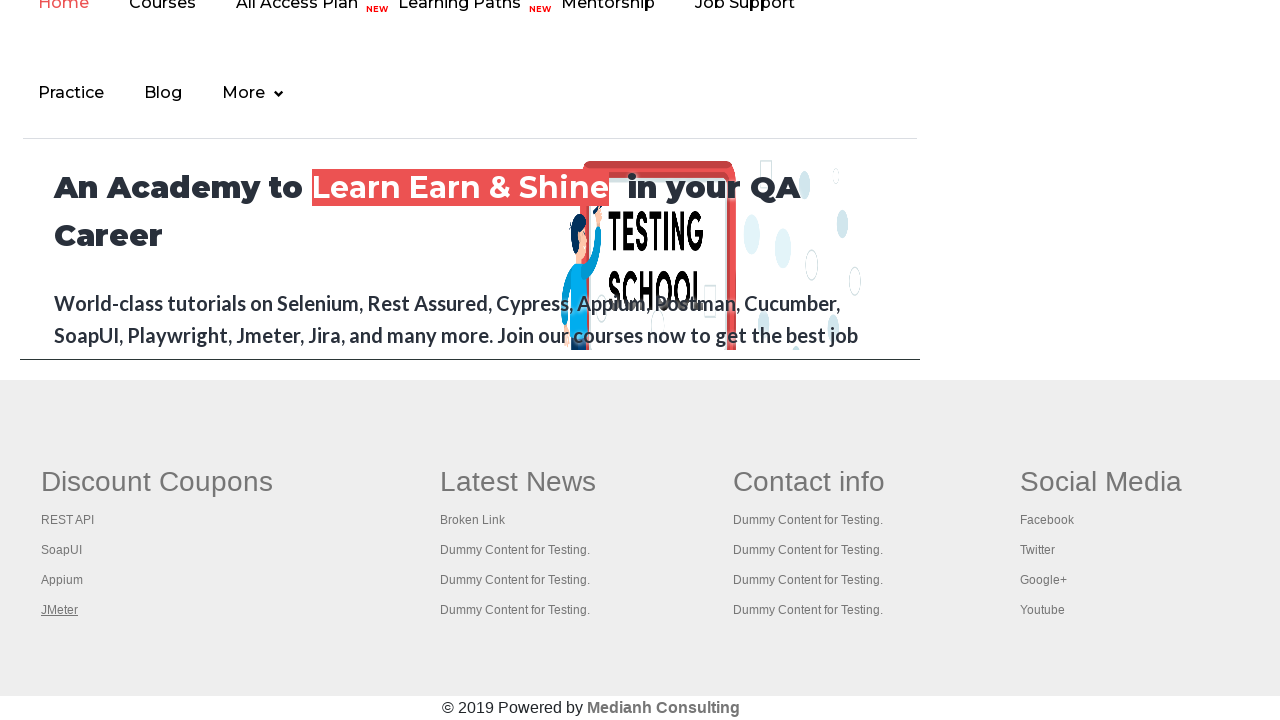

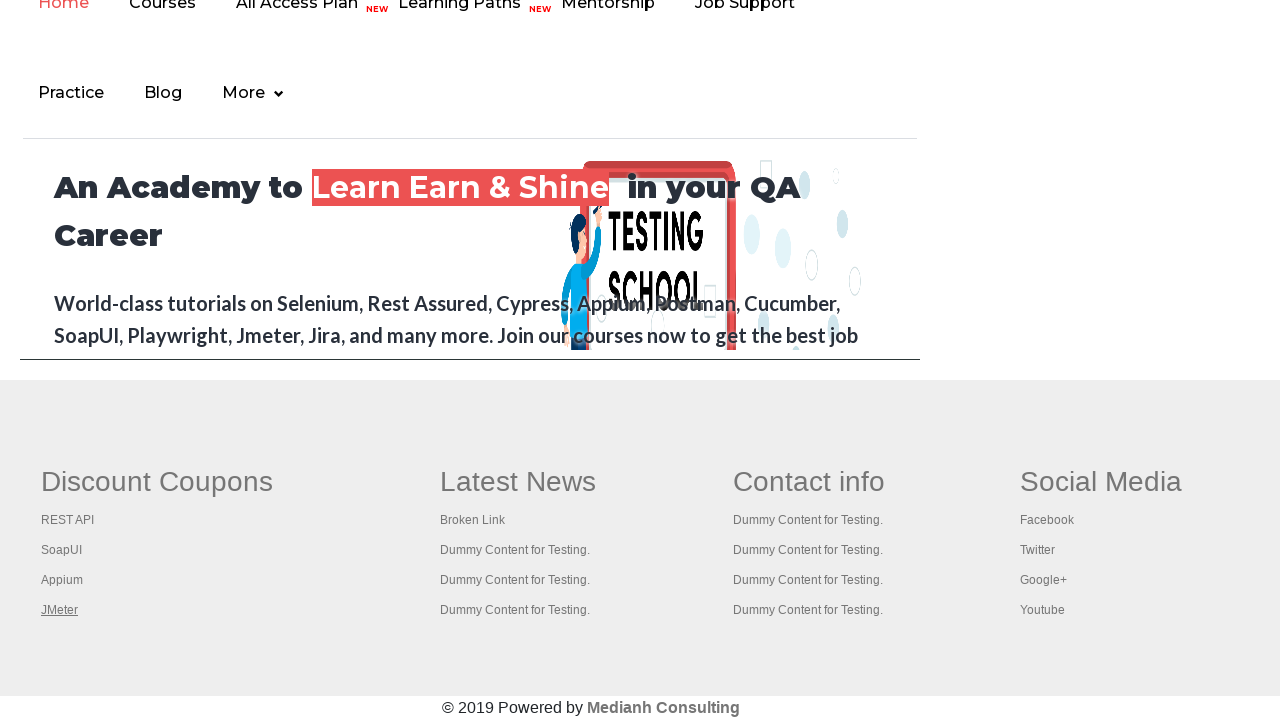